Tests a shopping cart game by filling quantity inputs for various items (vegetables) after removing their readonly attribute, then clicking a check result button to verify the cart contents.

Starting URL: https://material.playwrightvn.com/games/001-di-cho.html

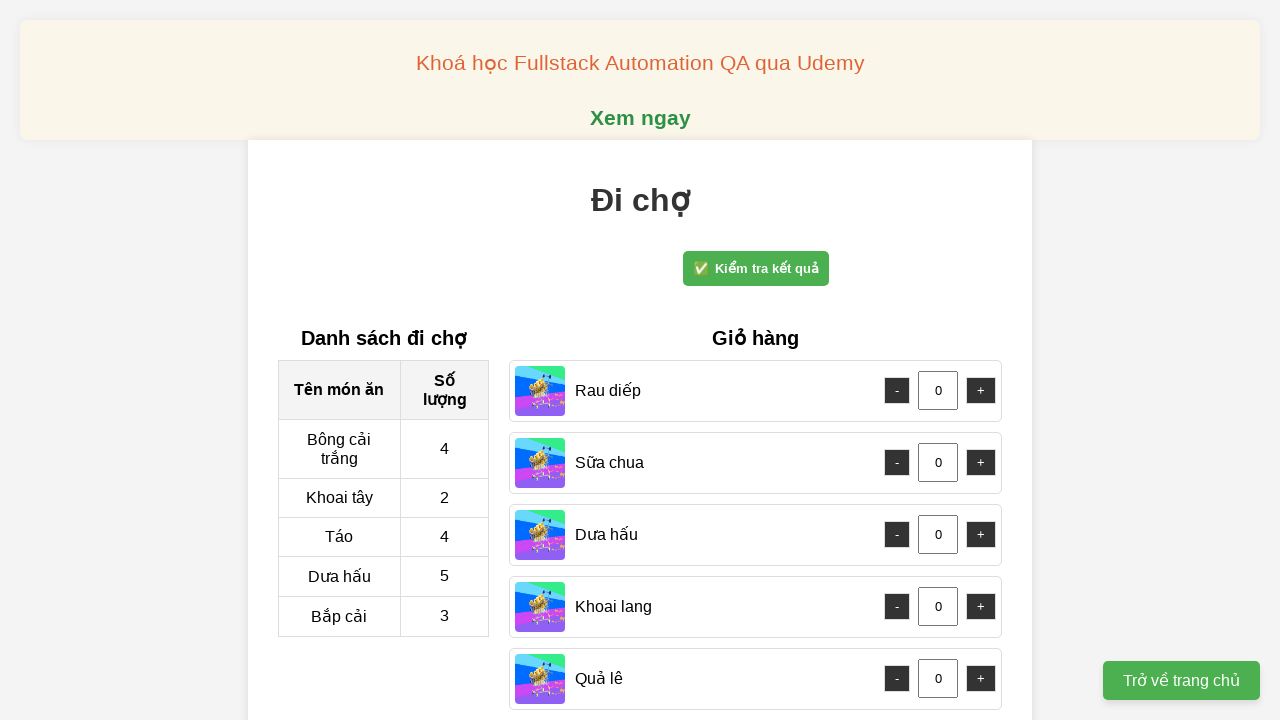

Set up dialog handler to accept any dialogs
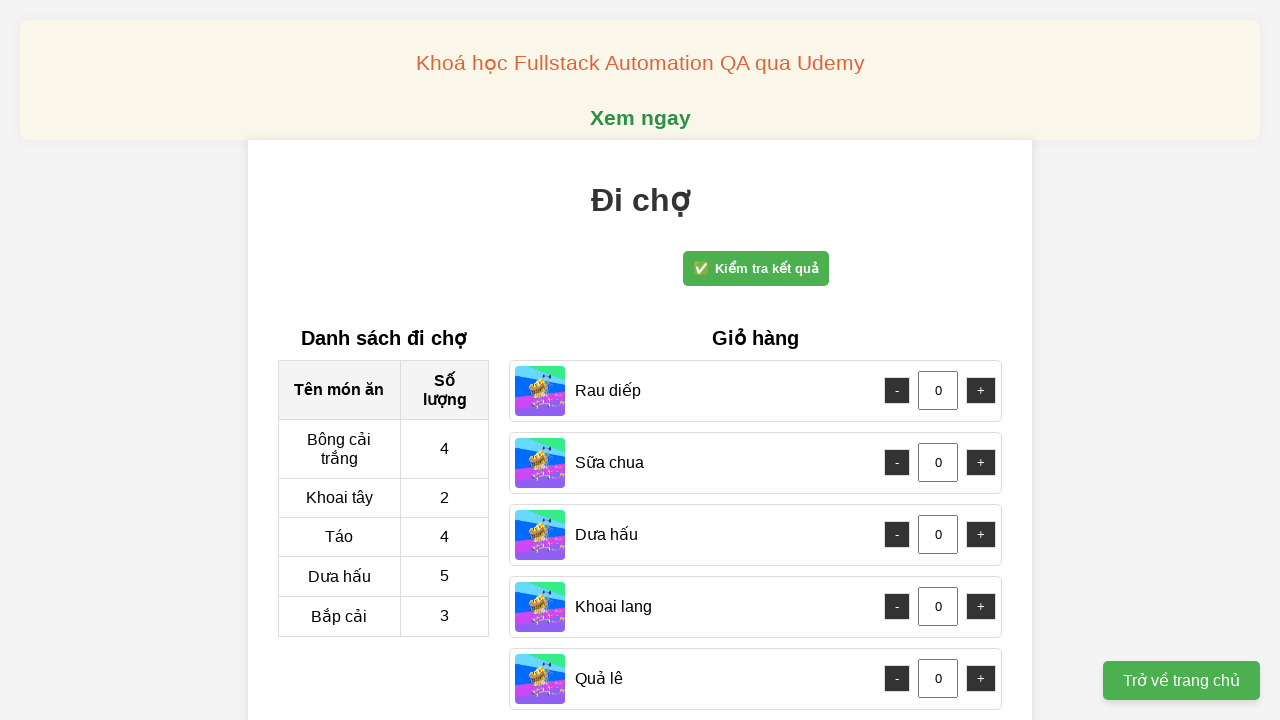

Removed readonly attribute from green cabbage quantity input
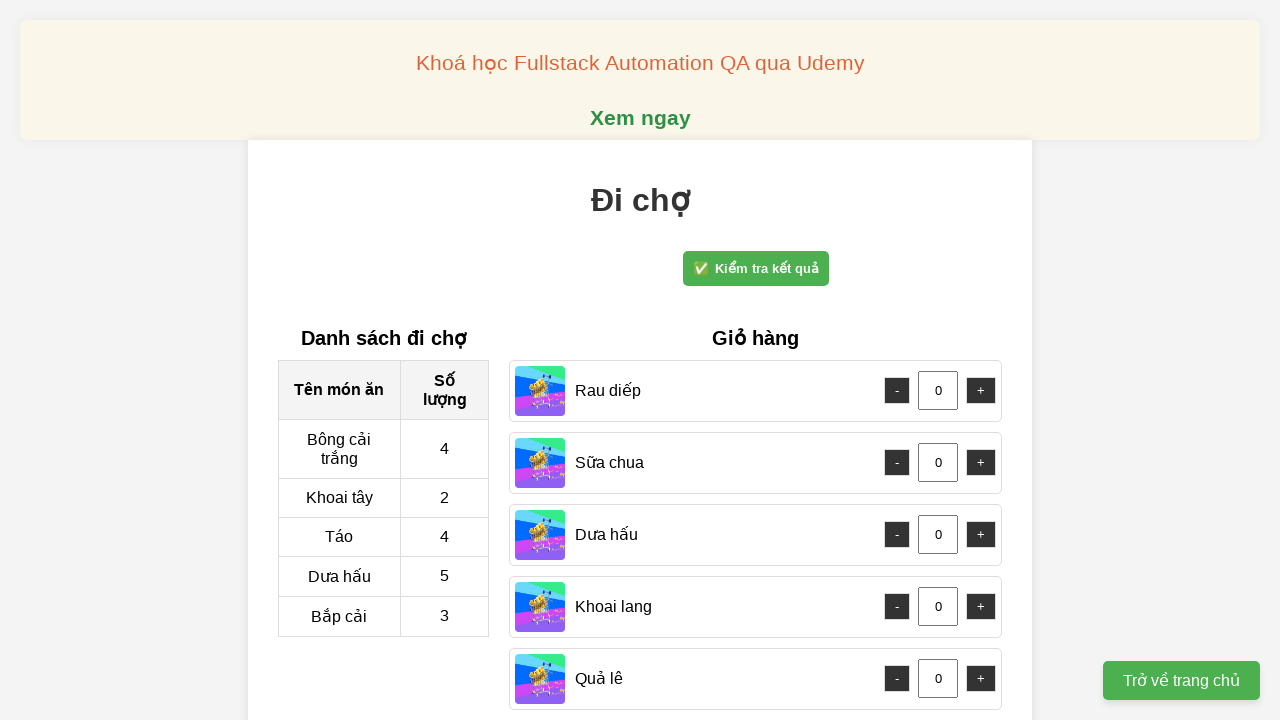

Filled green cabbage quantity with 3 on #cart > div:nth-child(3) > div.quantity-control > input
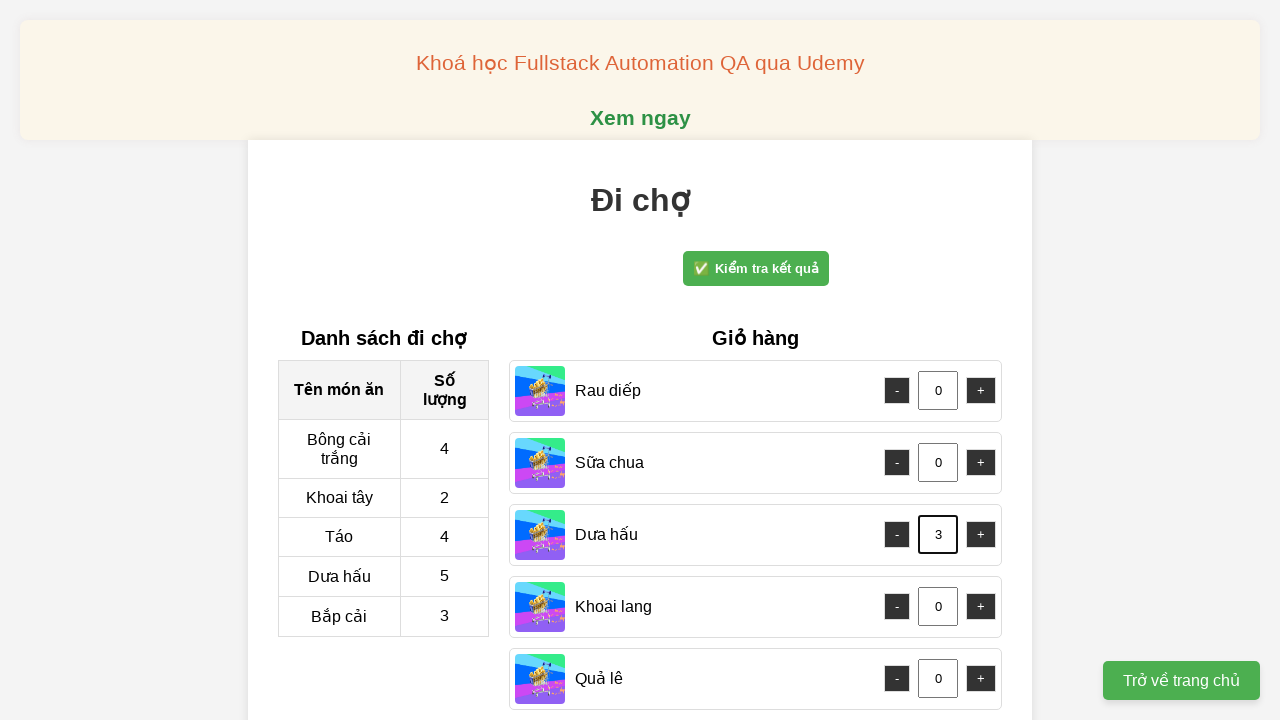

Removed readonly attribute from white cabbage quantity input
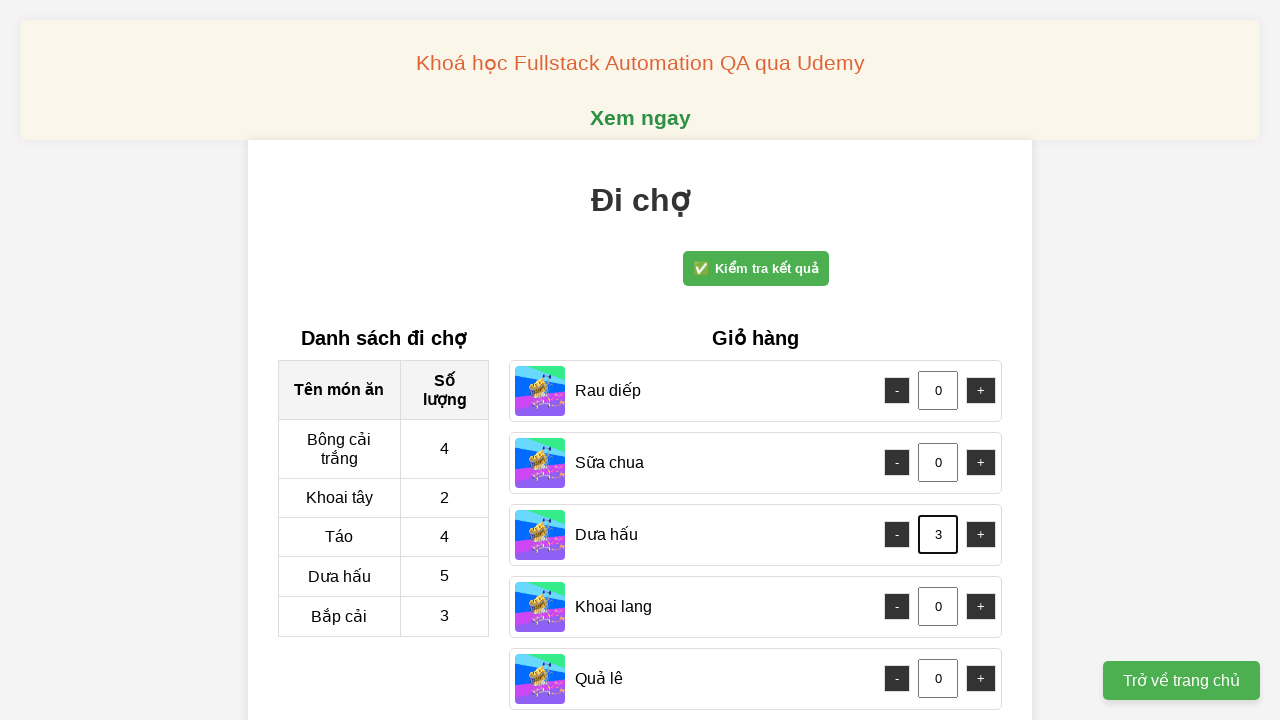

Filled white cabbage quantity with 4 on #cart > div:nth-child(6) > div.quantity-control > input
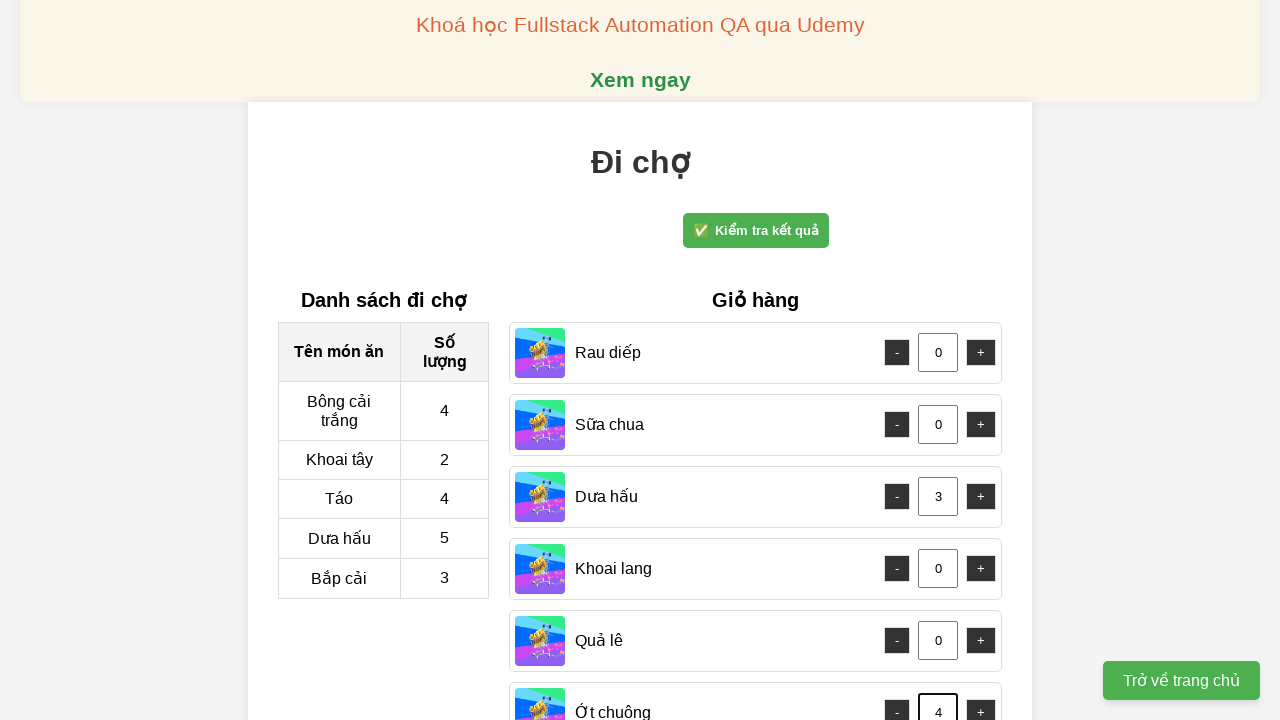

Removed readonly attribute from carrot quantity input
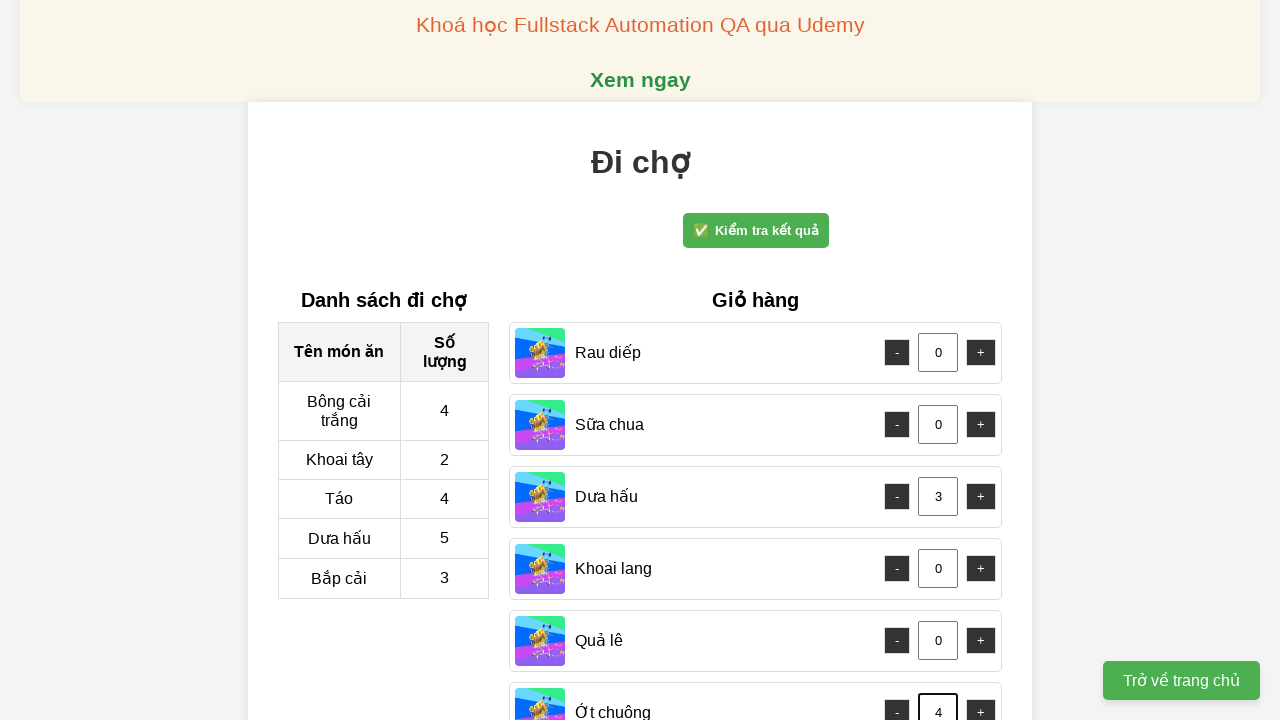

Filled carrot quantity with 4 on #cart > div:nth-child(5) > div.quantity-control > input
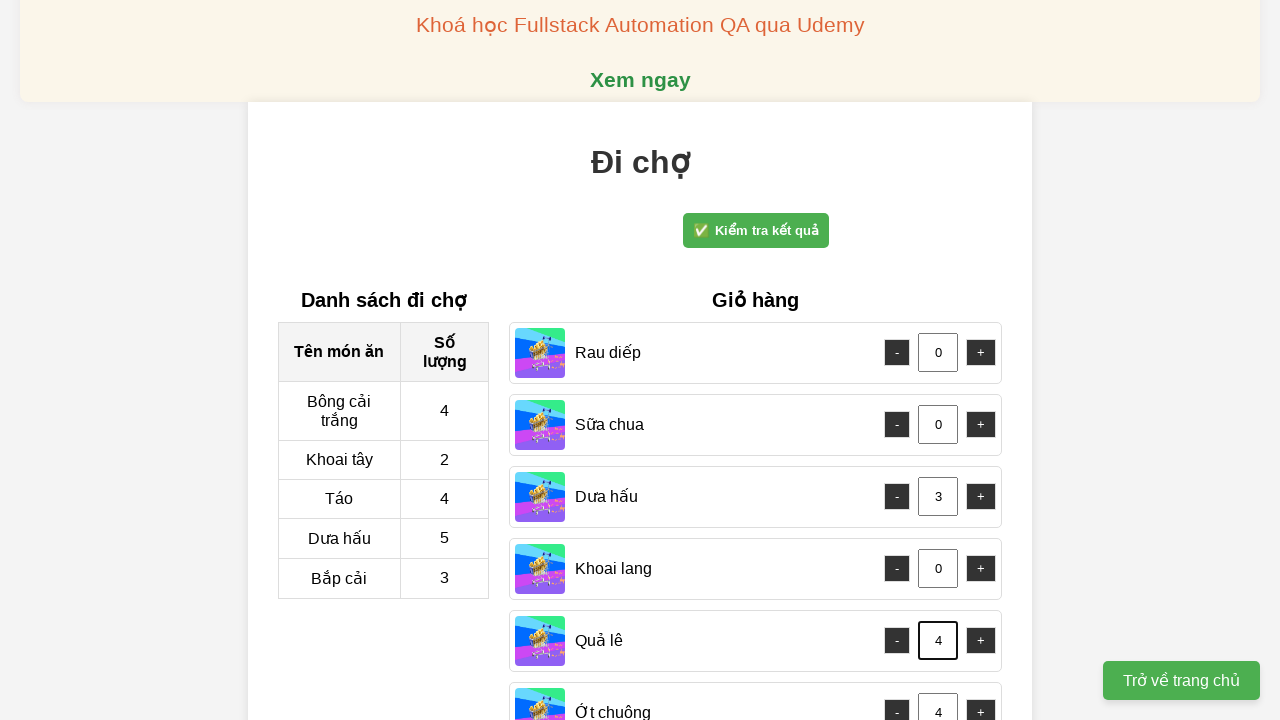

Removed readonly attribute from second green cabbage quantity input
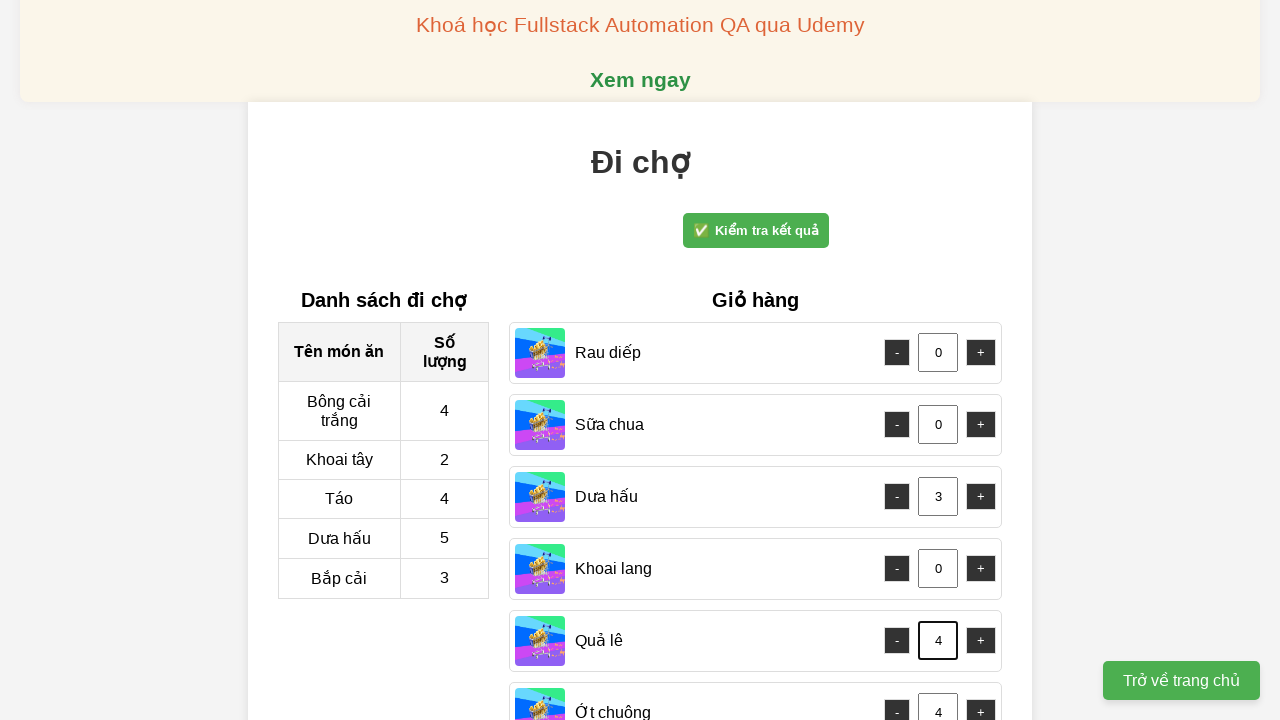

Filled second green cabbage quantity with 4 on #cart > div:nth-child(9) > div.quantity-control > input
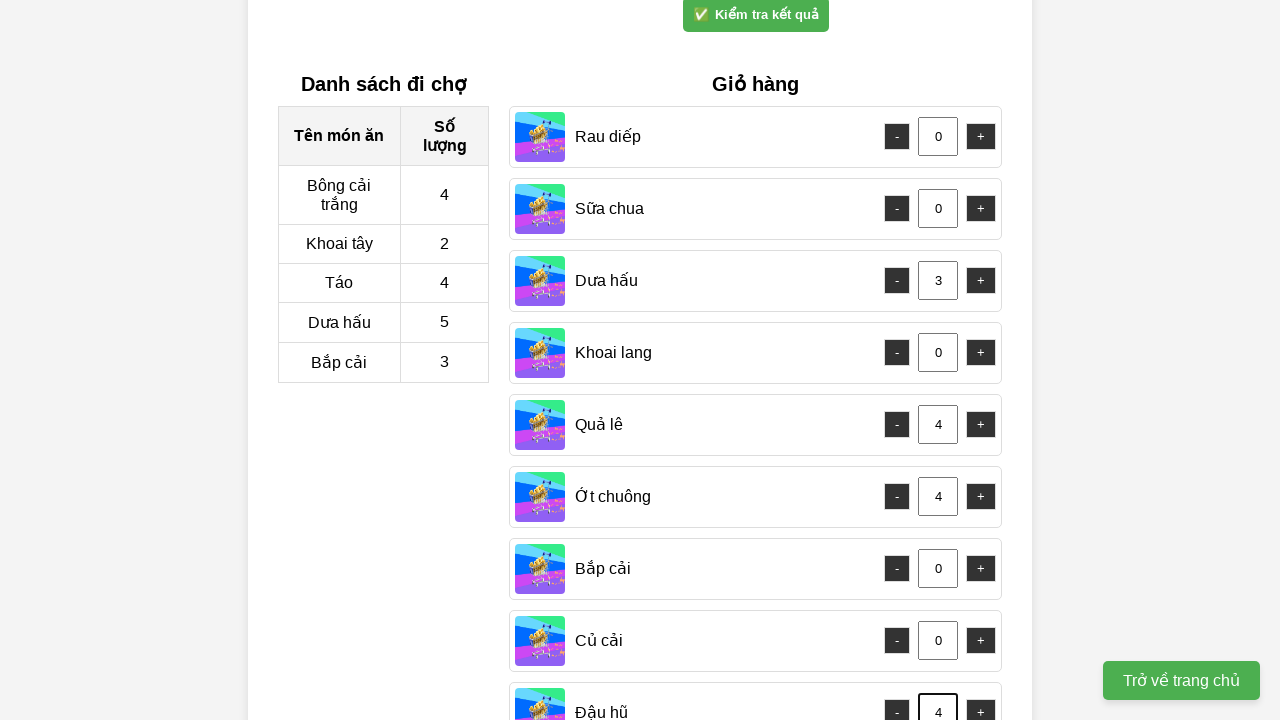

Removed readonly attribute from tofu quantity input
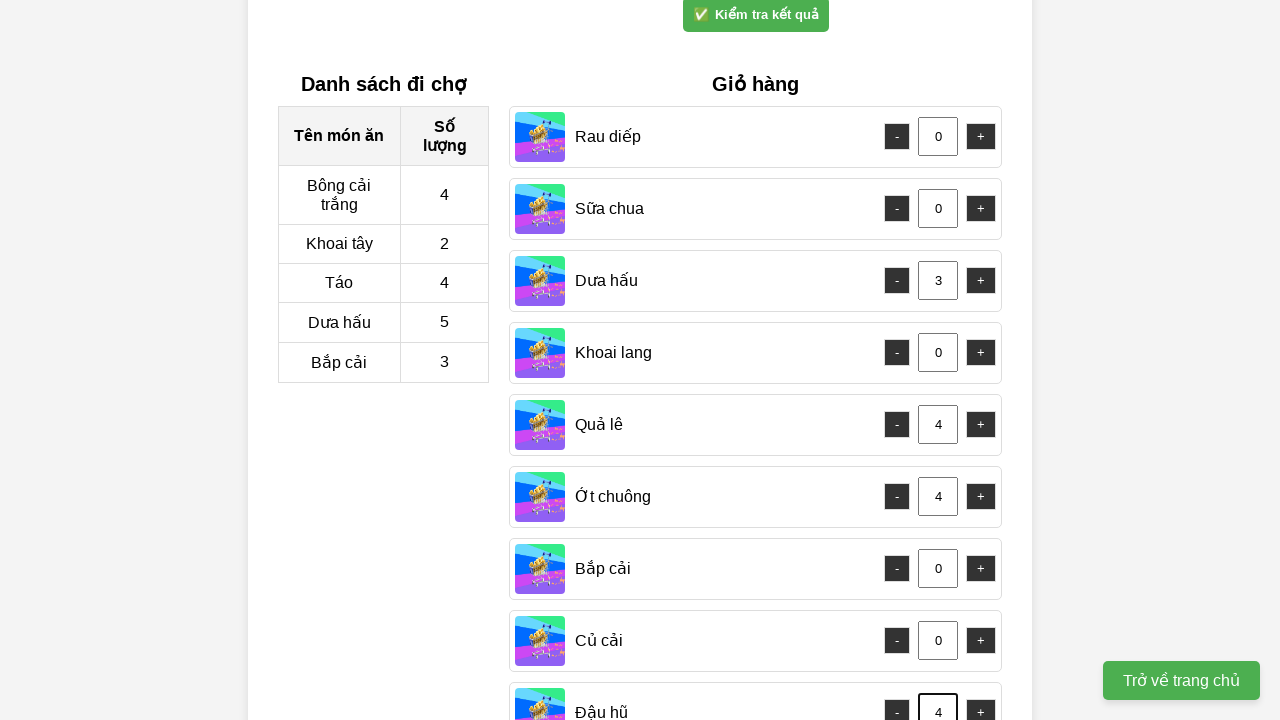

Filled tofu quantity with 2 on #cart > div:nth-child(8) > div.quantity-control > input
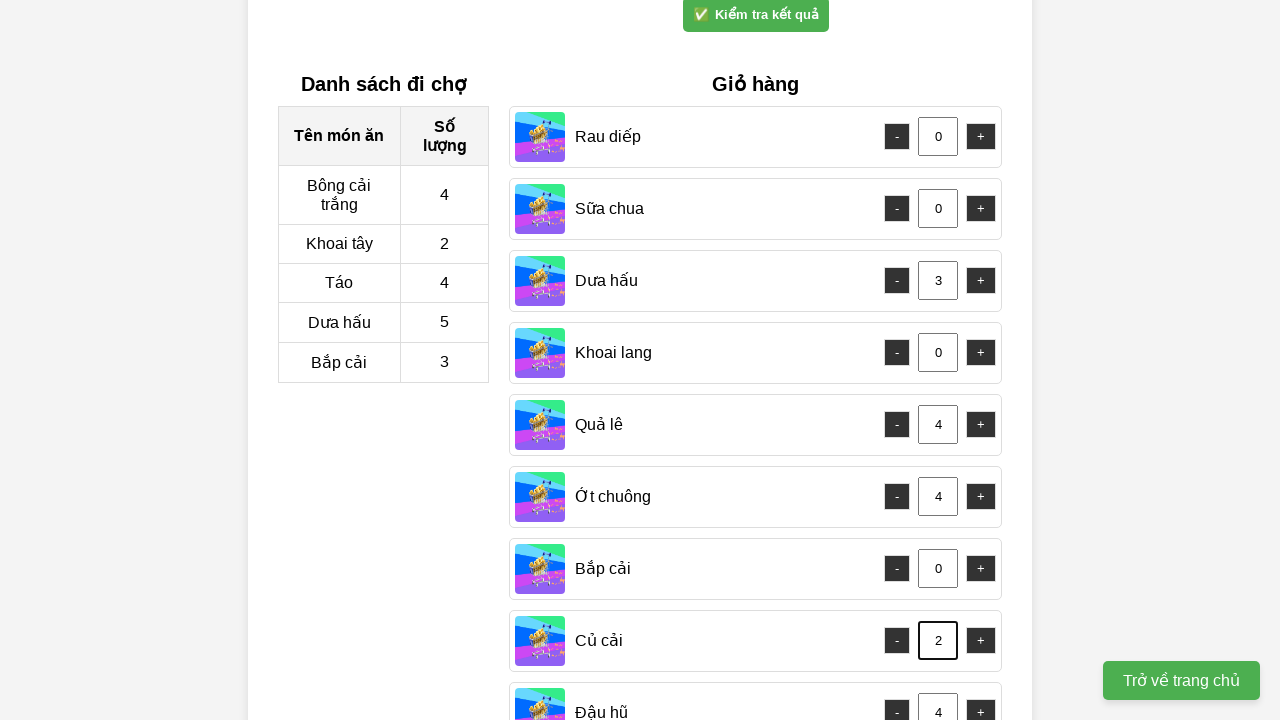

Clicked check result button to verify cart contents at (756, 18) on body > div.container > div.check-result-block > div.right-column.check-result-bl
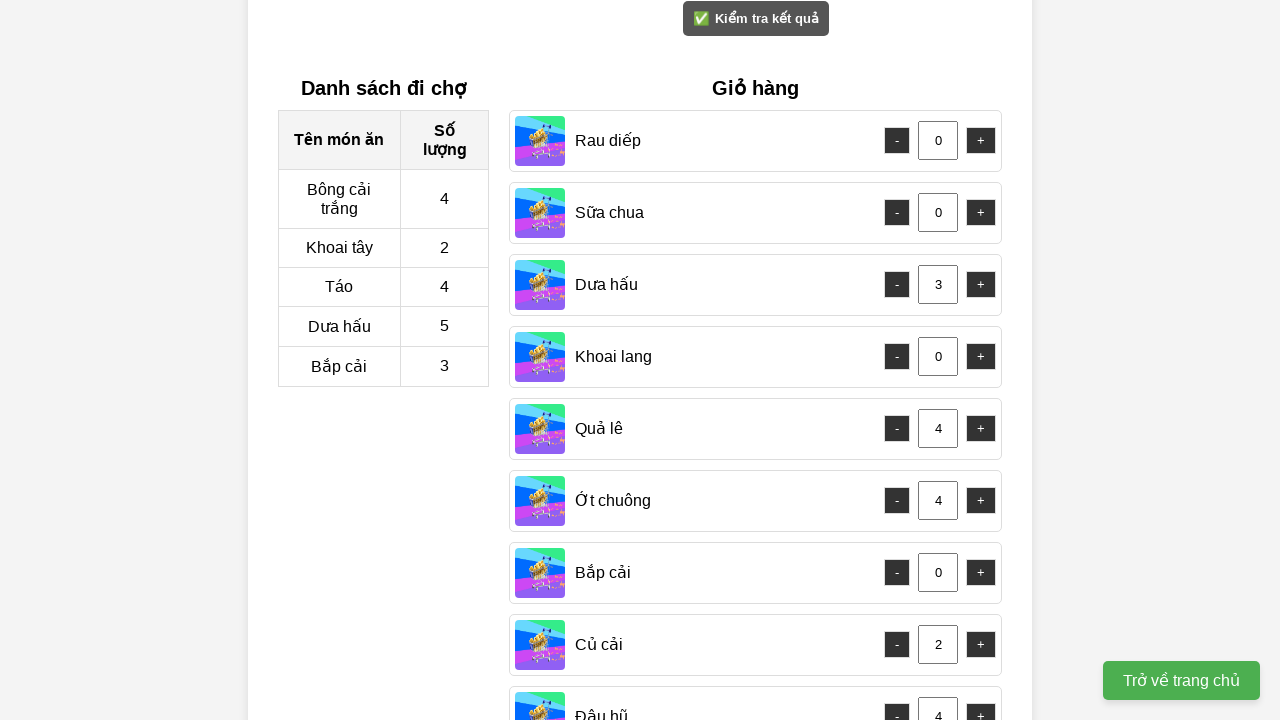

Waited 2 seconds for dialog to appear and be handled
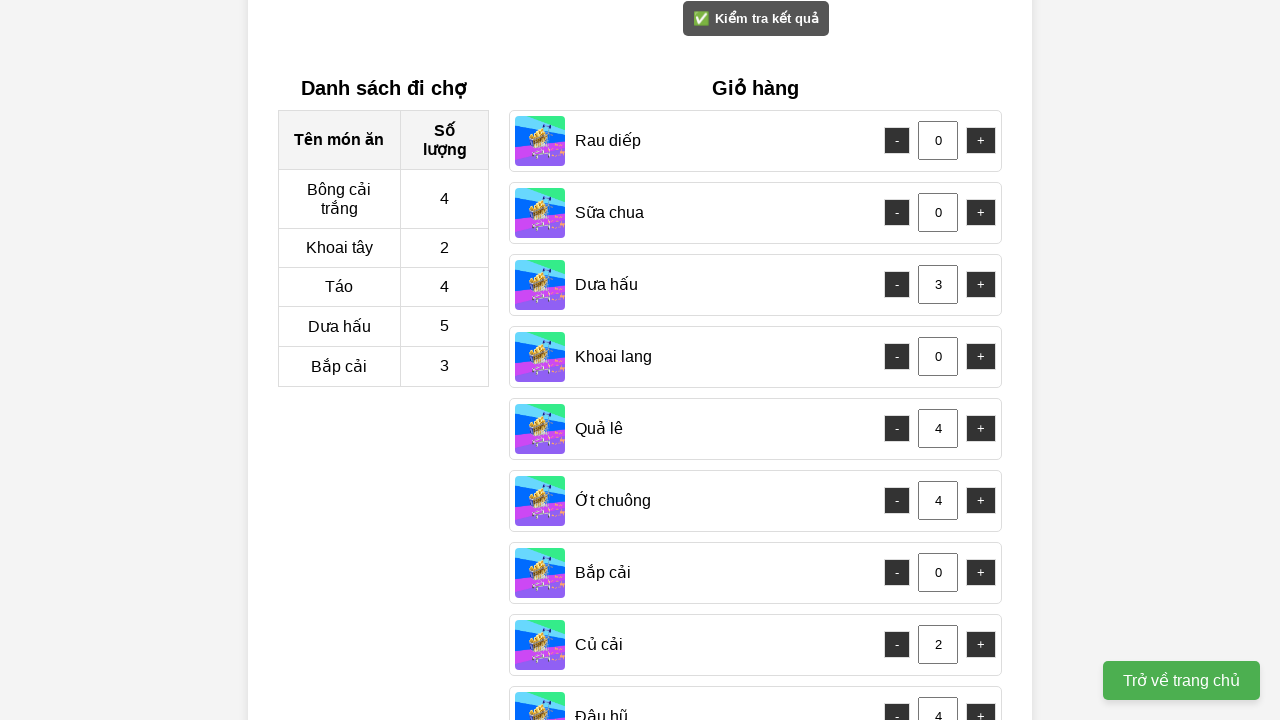

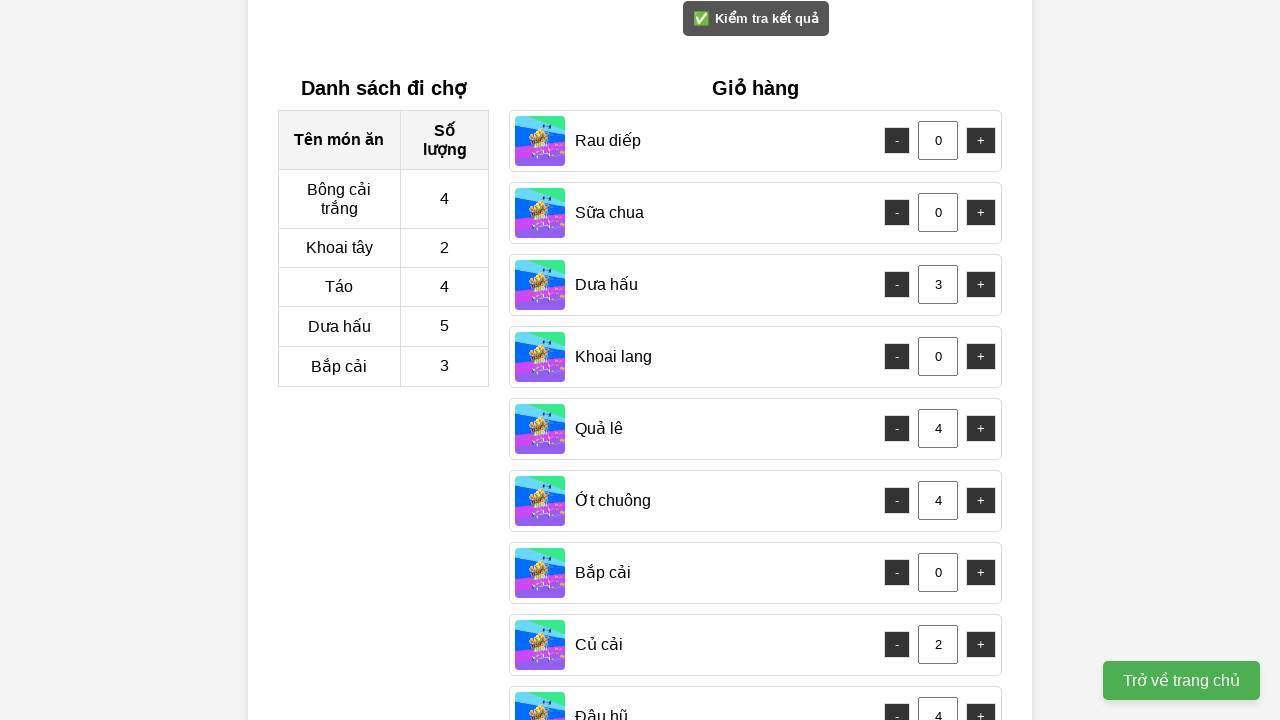